Tests textbox functionality by interacting with a username field, entering text, verifying the value, and clearing it

Starting URL: https://www.mycontactform.com/

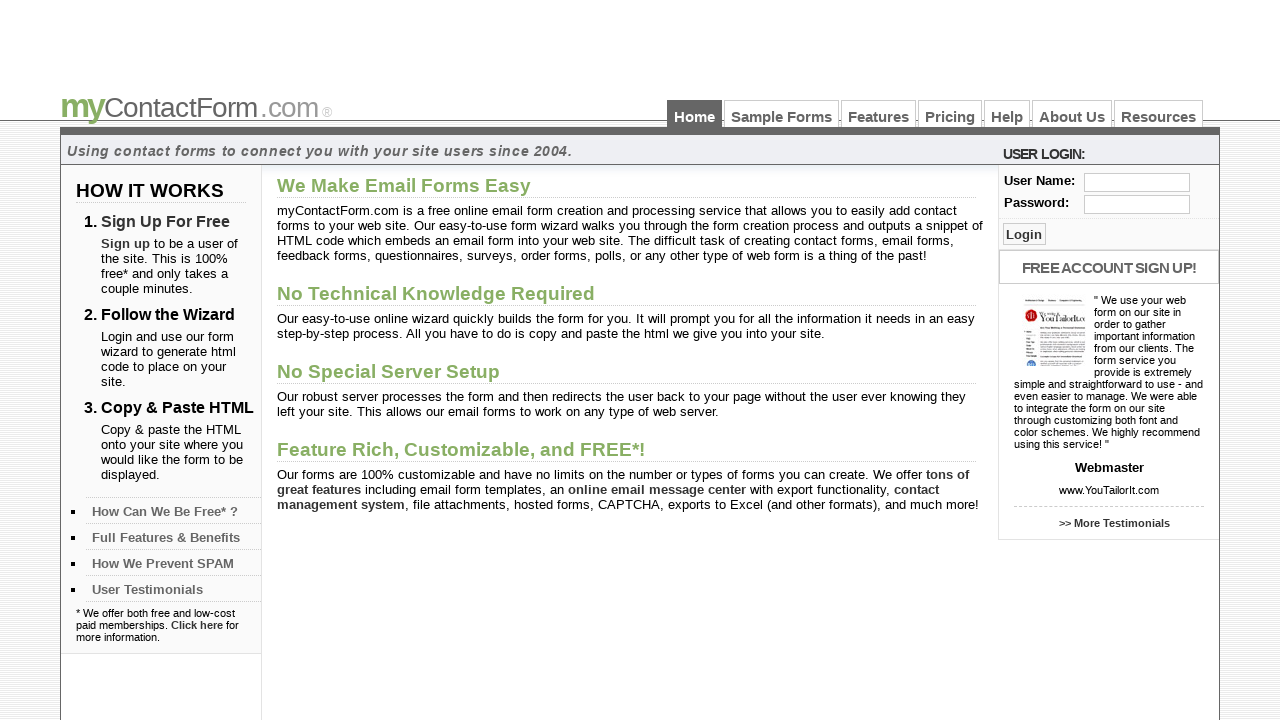

Navigated to contact form page
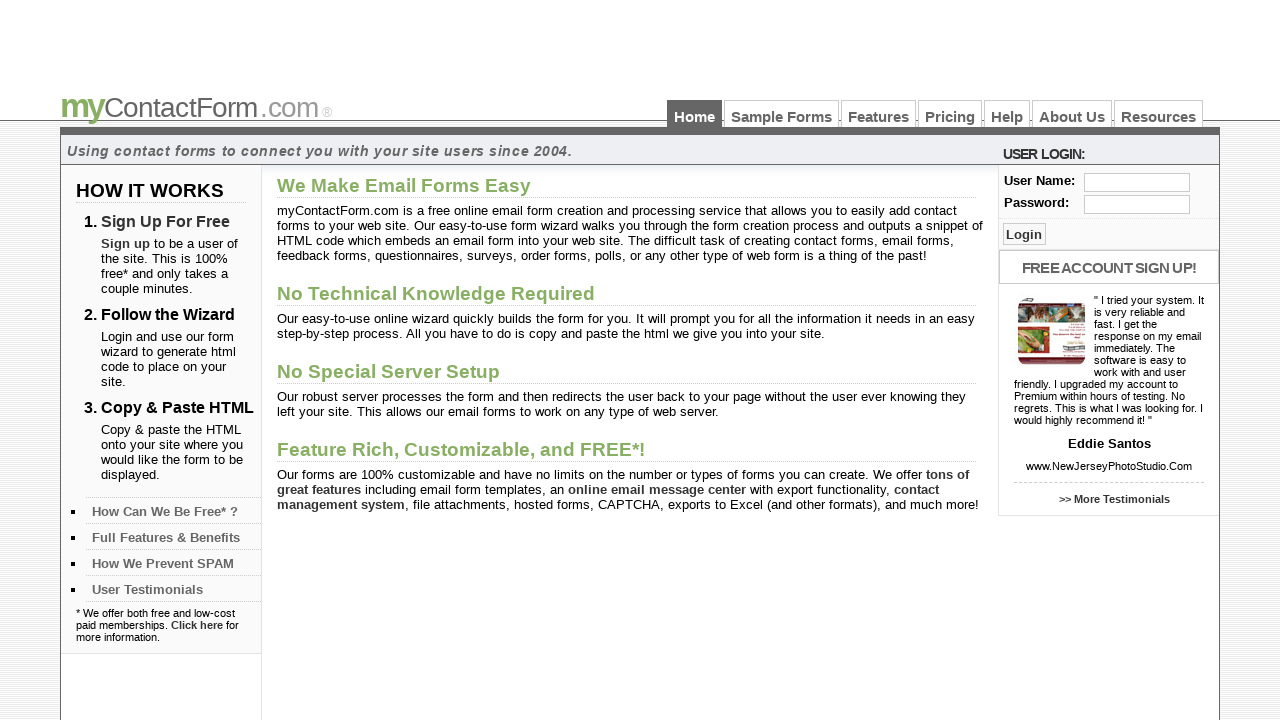

Located username field element
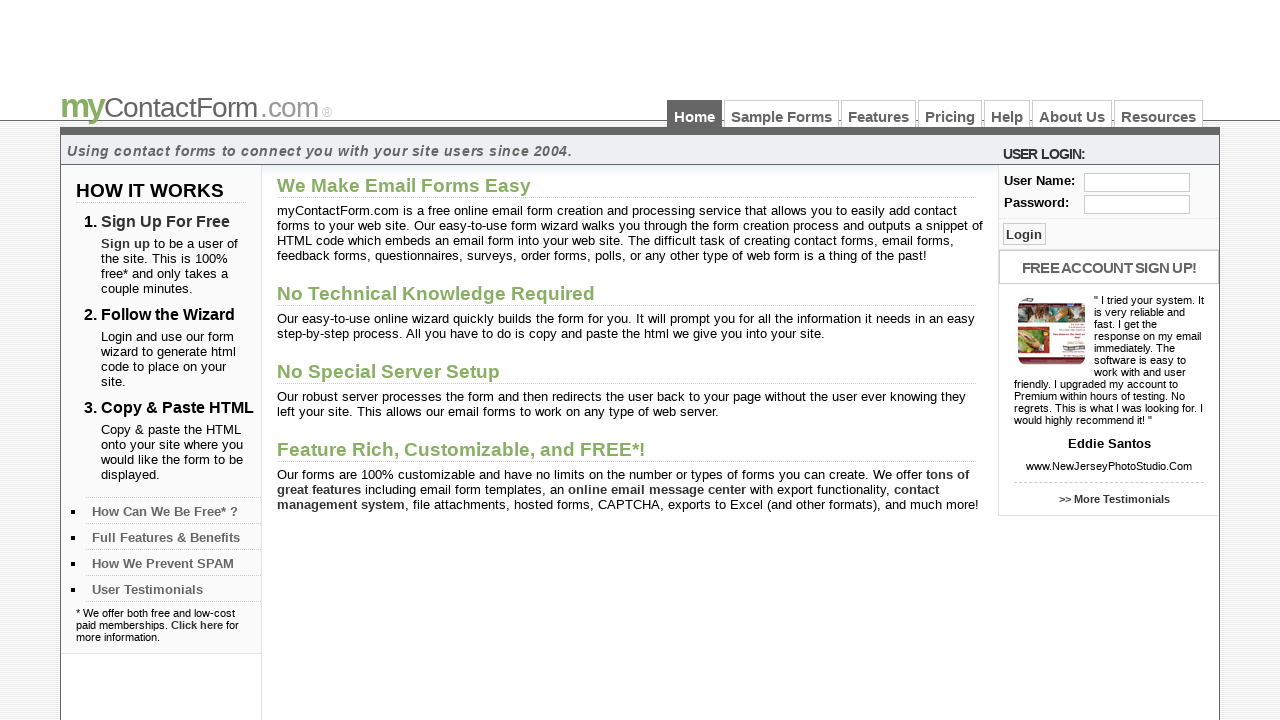

Verified username field is visible
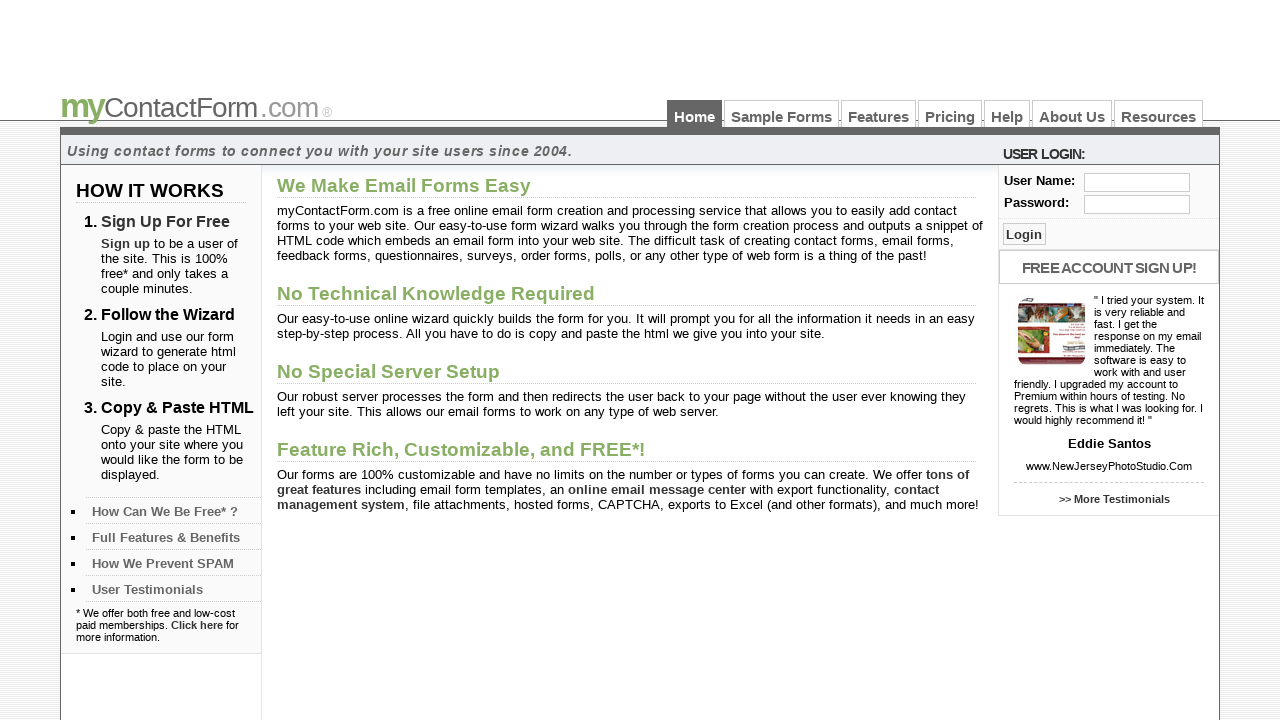

Verified username field is enabled
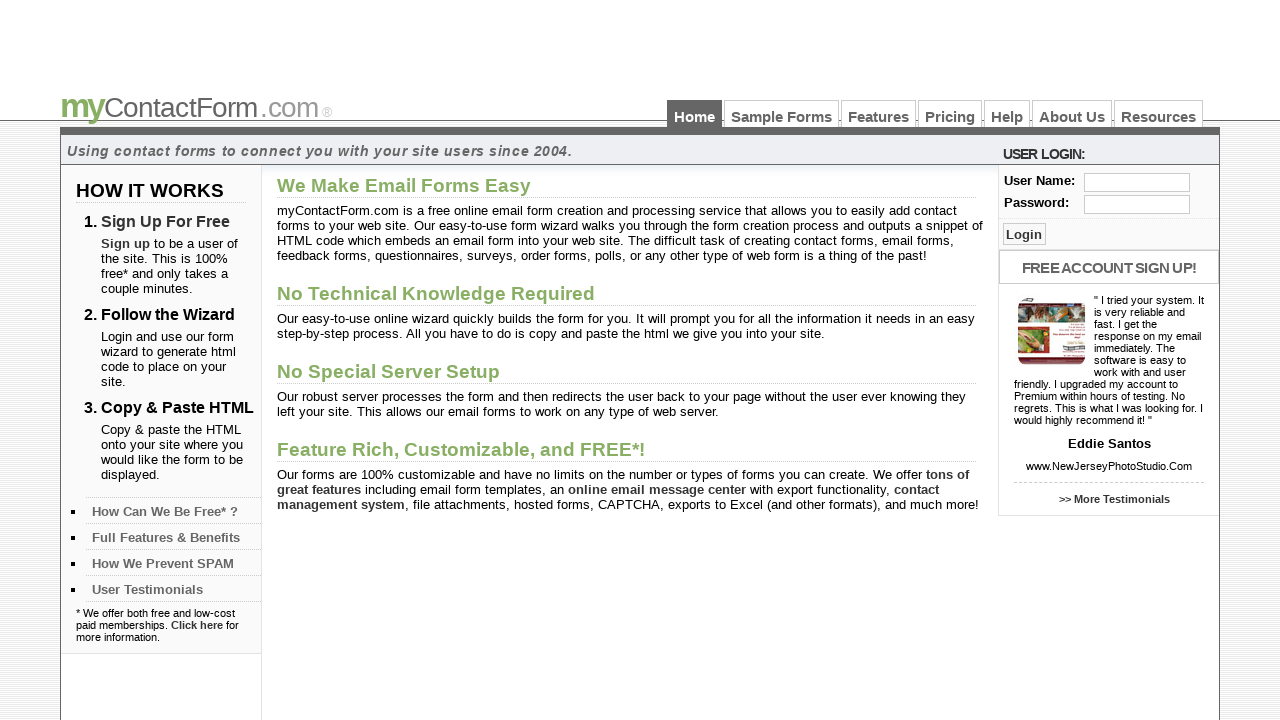

Entered 'naresh223' into username field on #user
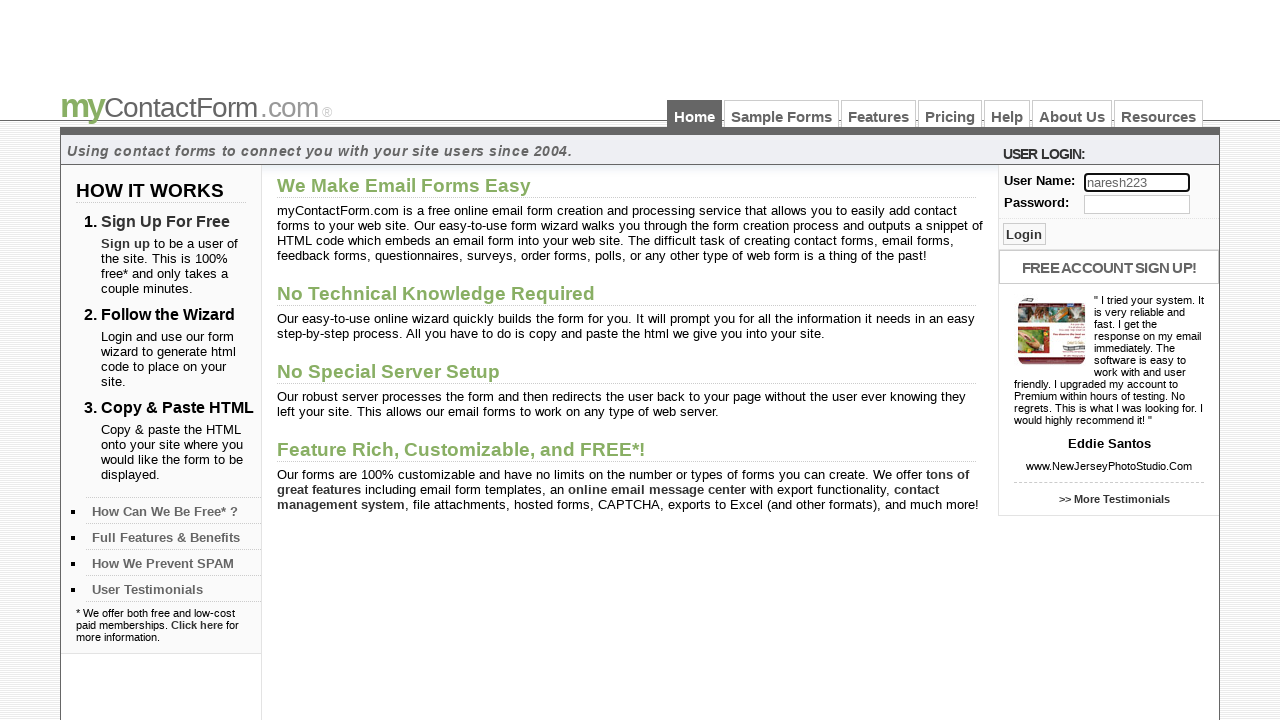

Verified username field contains 'naresh223'
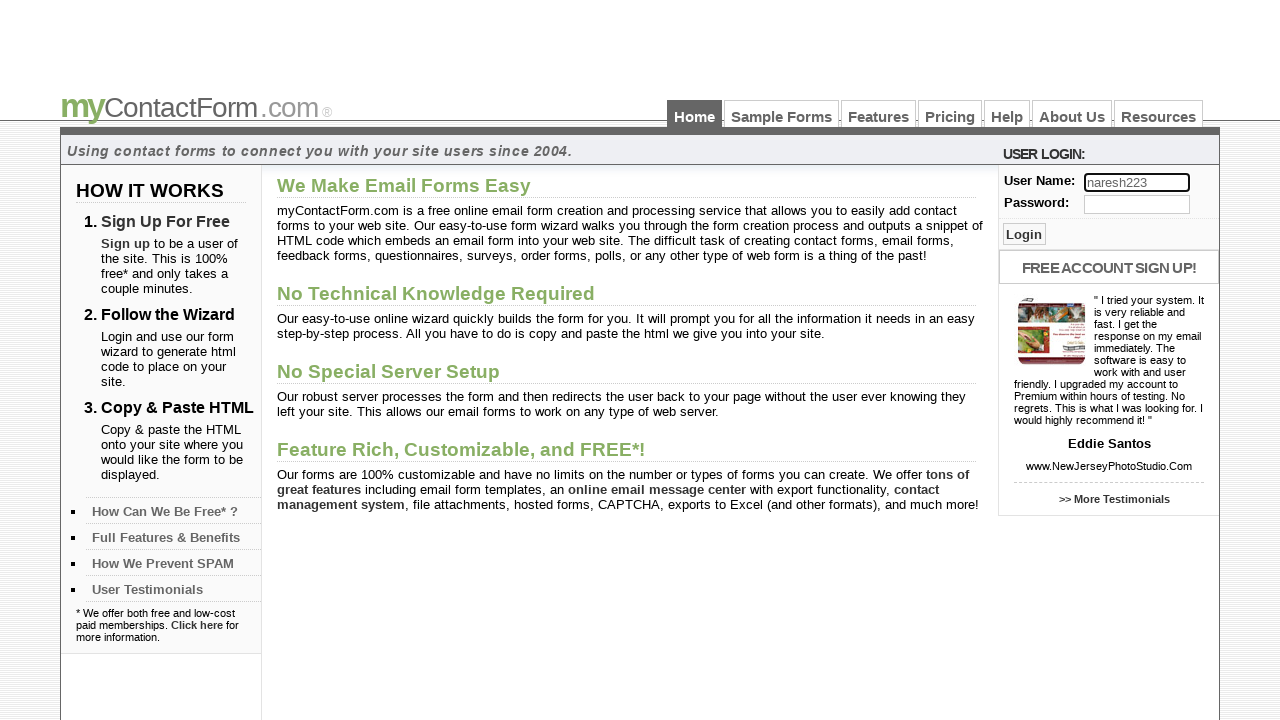

Cleared username field on #user
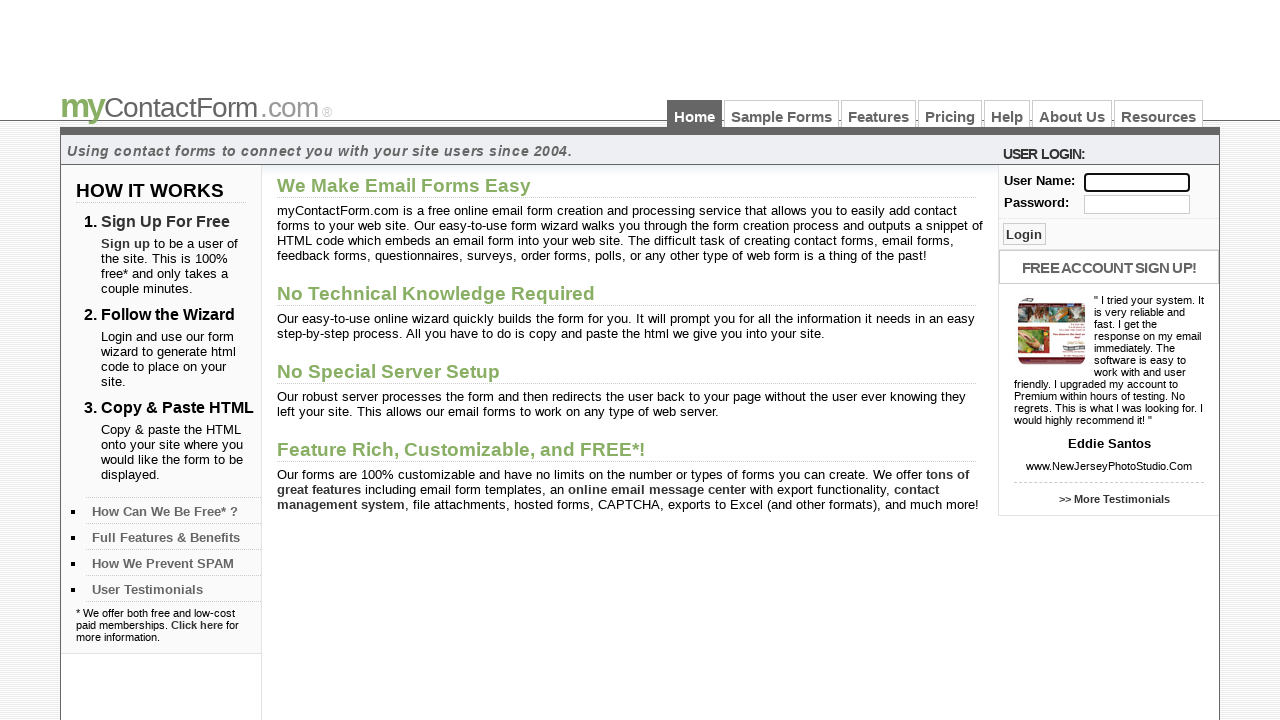

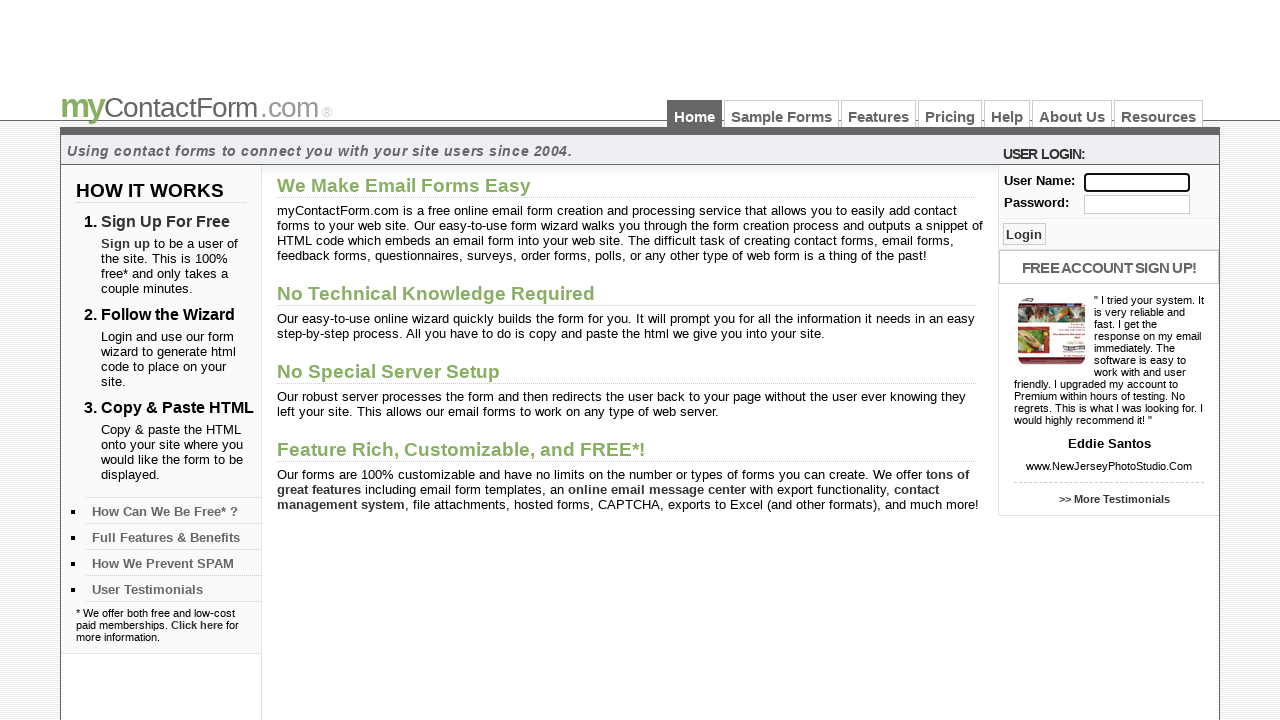